Tests the add and delete star functionality by adding 7 stars, deleting 3 stars, and verifying that 4 stars remain on the page

Starting URL: https://claruswaysda.github.io/addDeleteStar.html

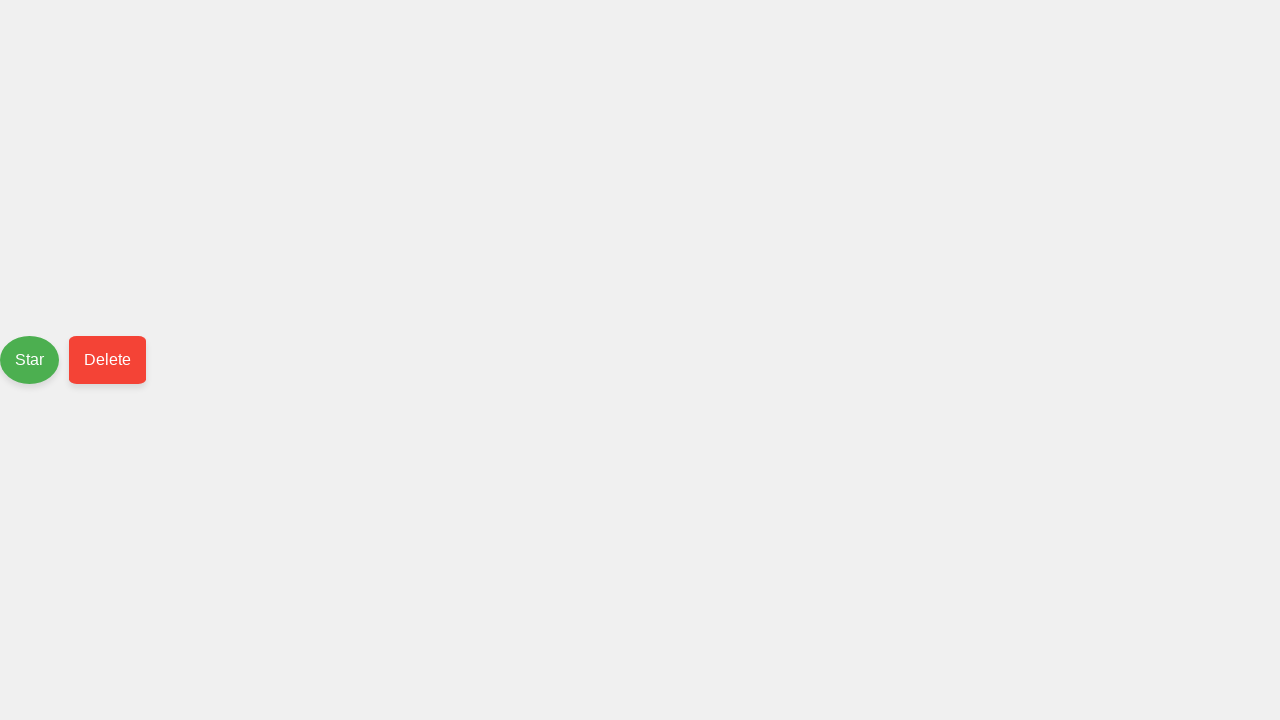

Navigated to add/delete star test page
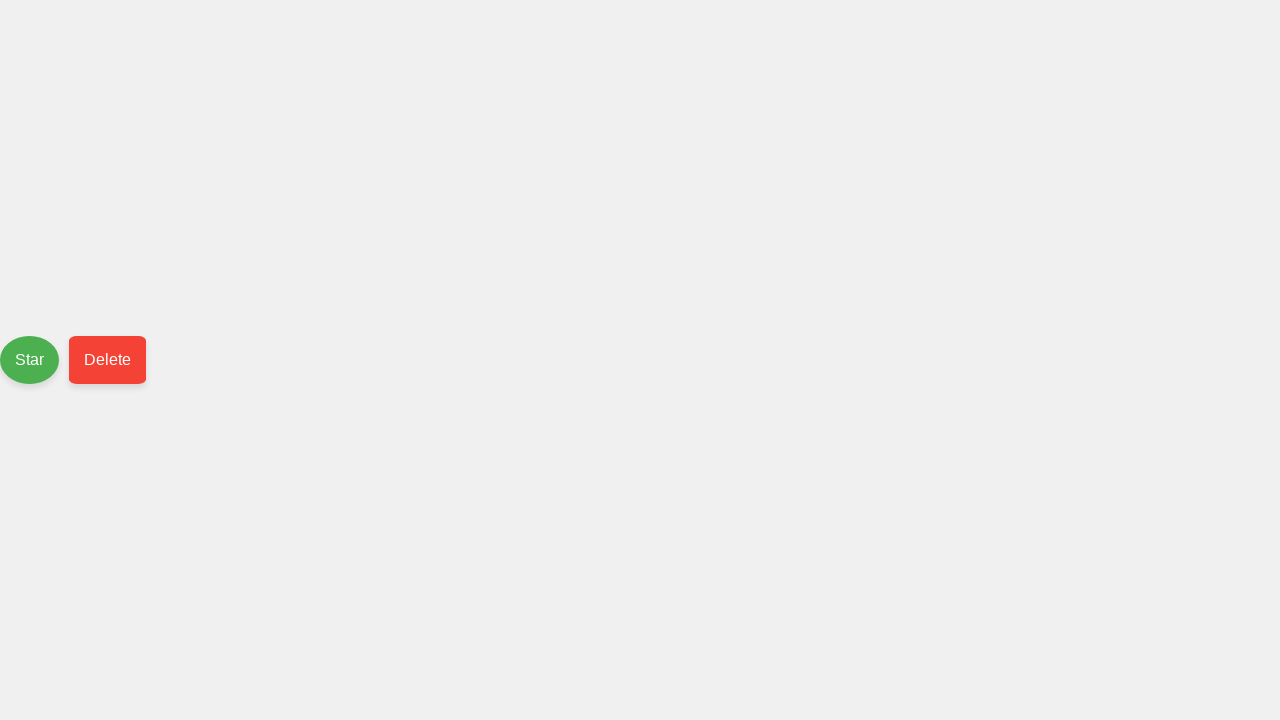

Clicked add button to add star 1 at (30, 360) on #push-button
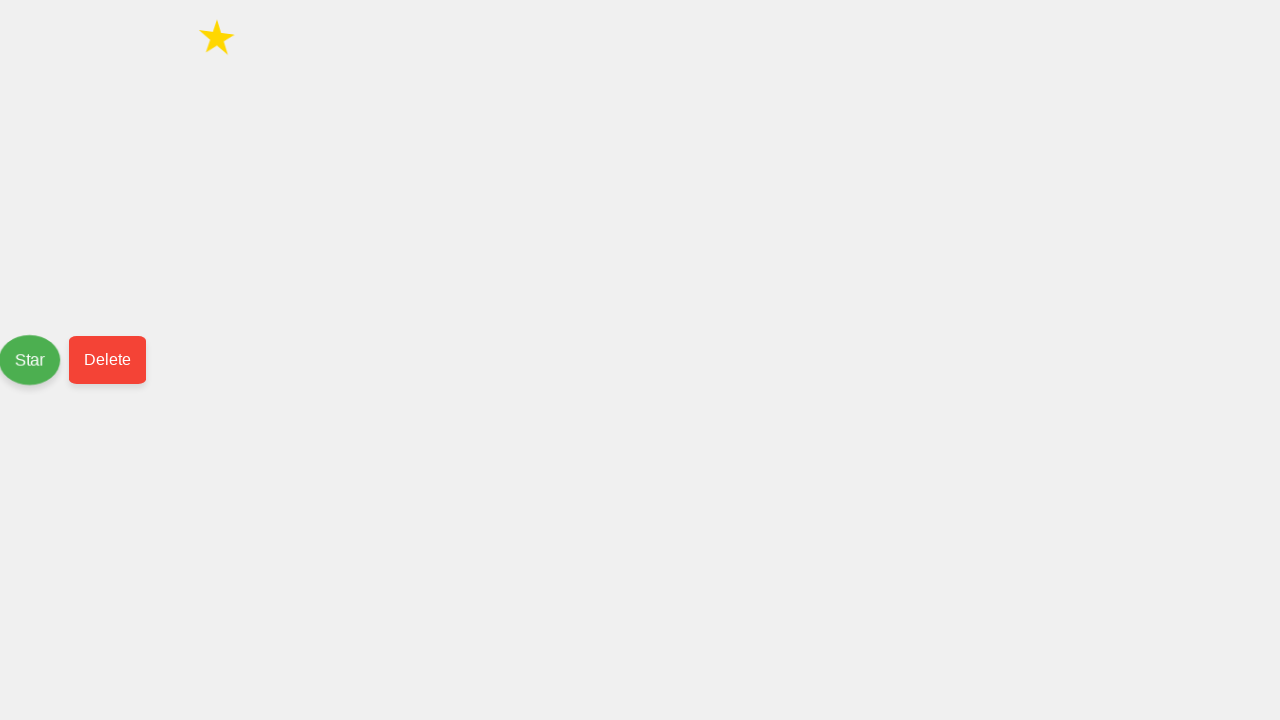

Clicked add button to add star 2 at (31, 360) on #push-button
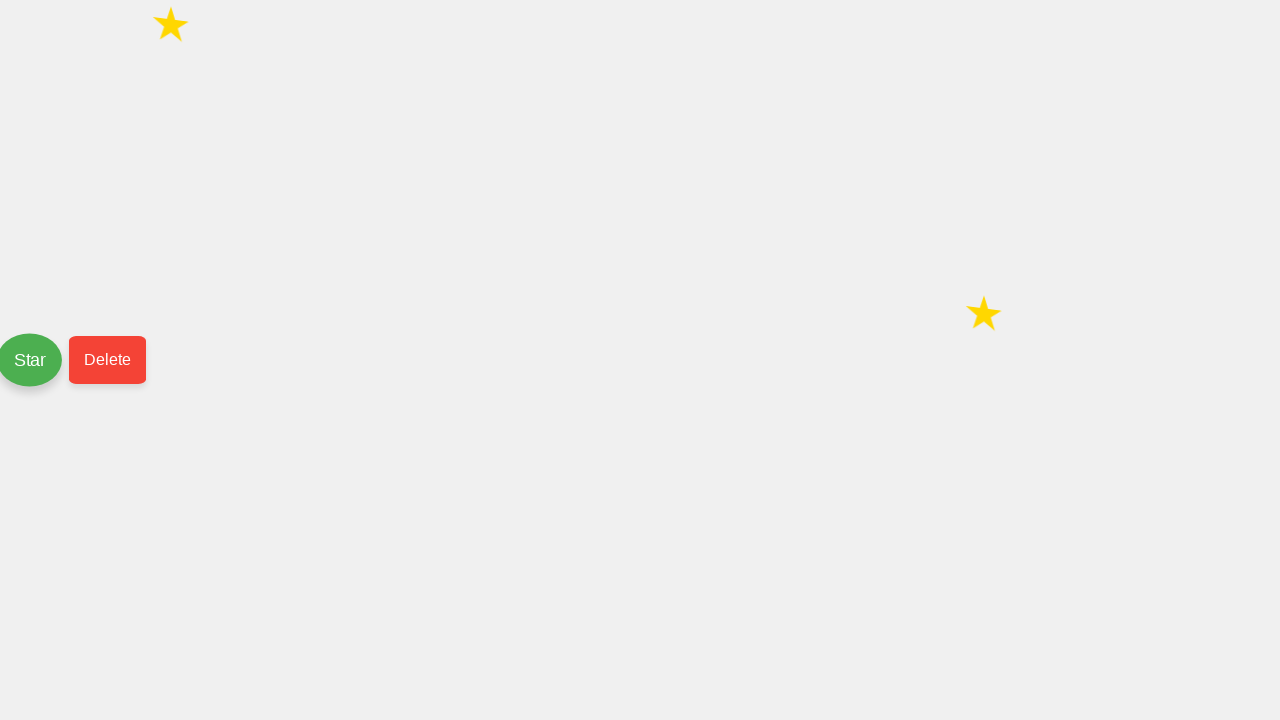

Clicked add button to add star 3 at (31, 360) on #push-button
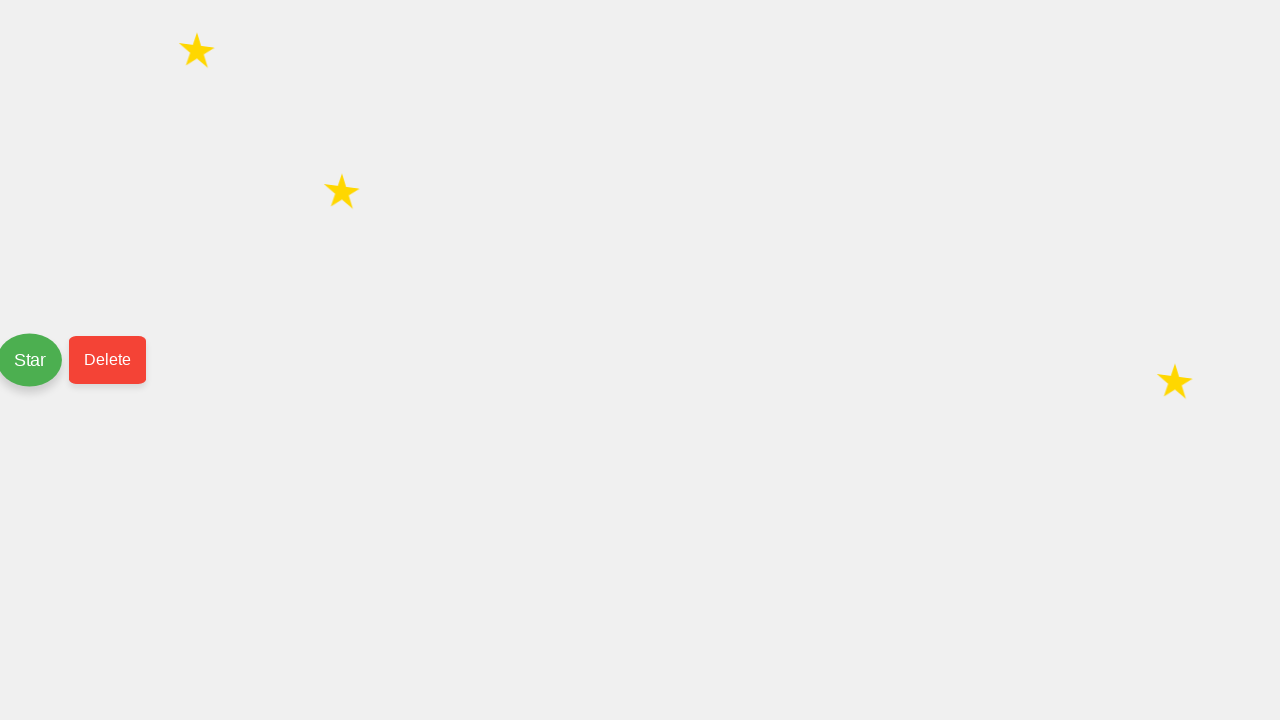

Clicked add button to add star 4 at (31, 360) on #push-button
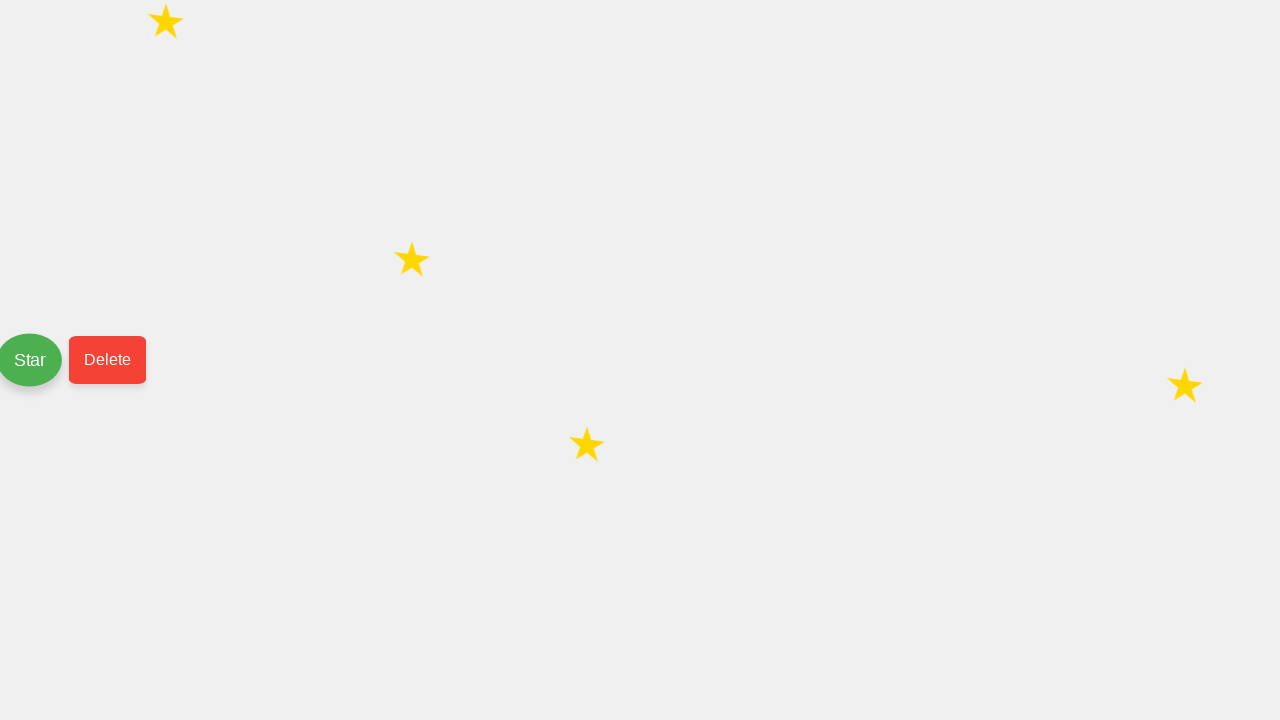

Clicked add button to add star 5 at (31, 360) on #push-button
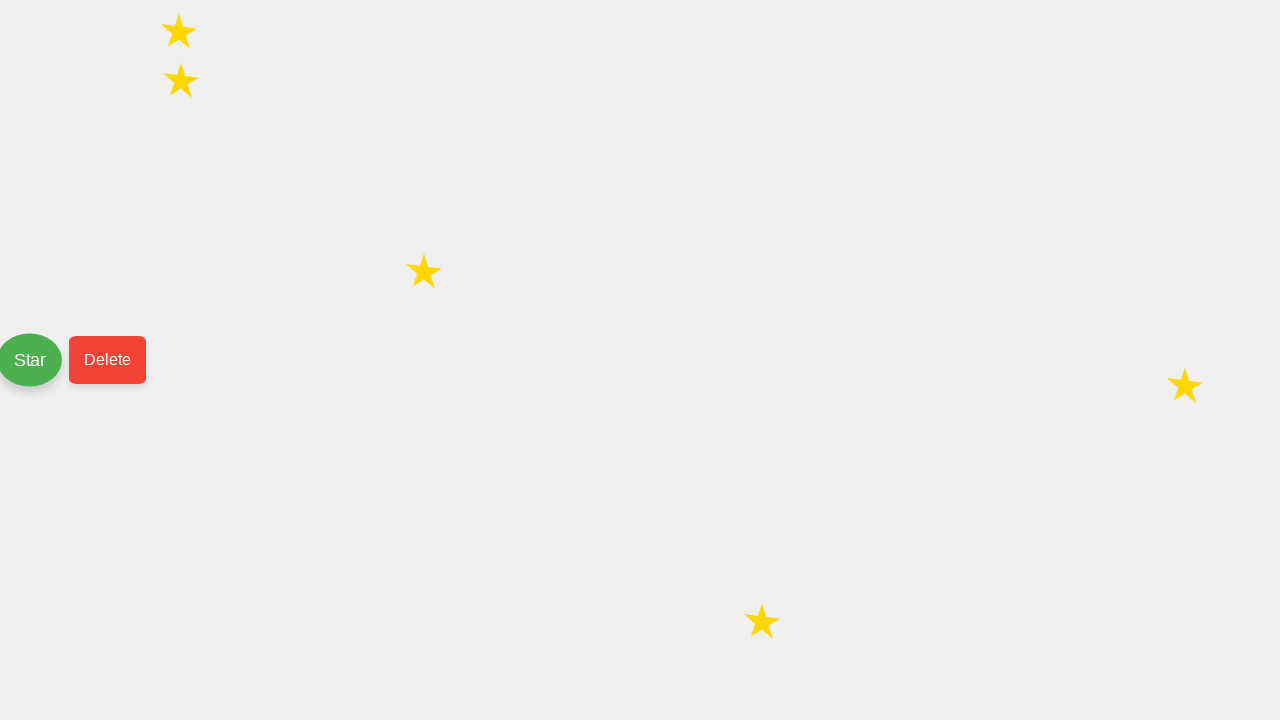

Clicked add button to add star 6 at (31, 360) on #push-button
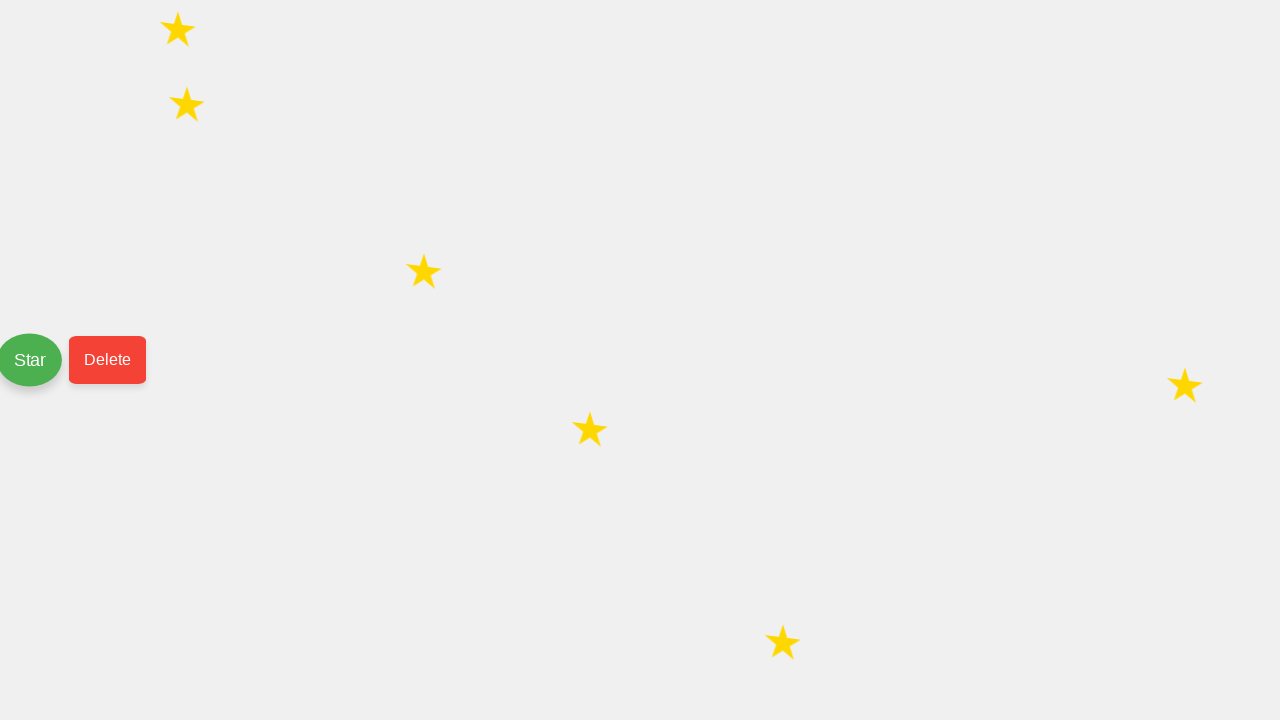

Clicked add button to add star 7 at (31, 360) on #push-button
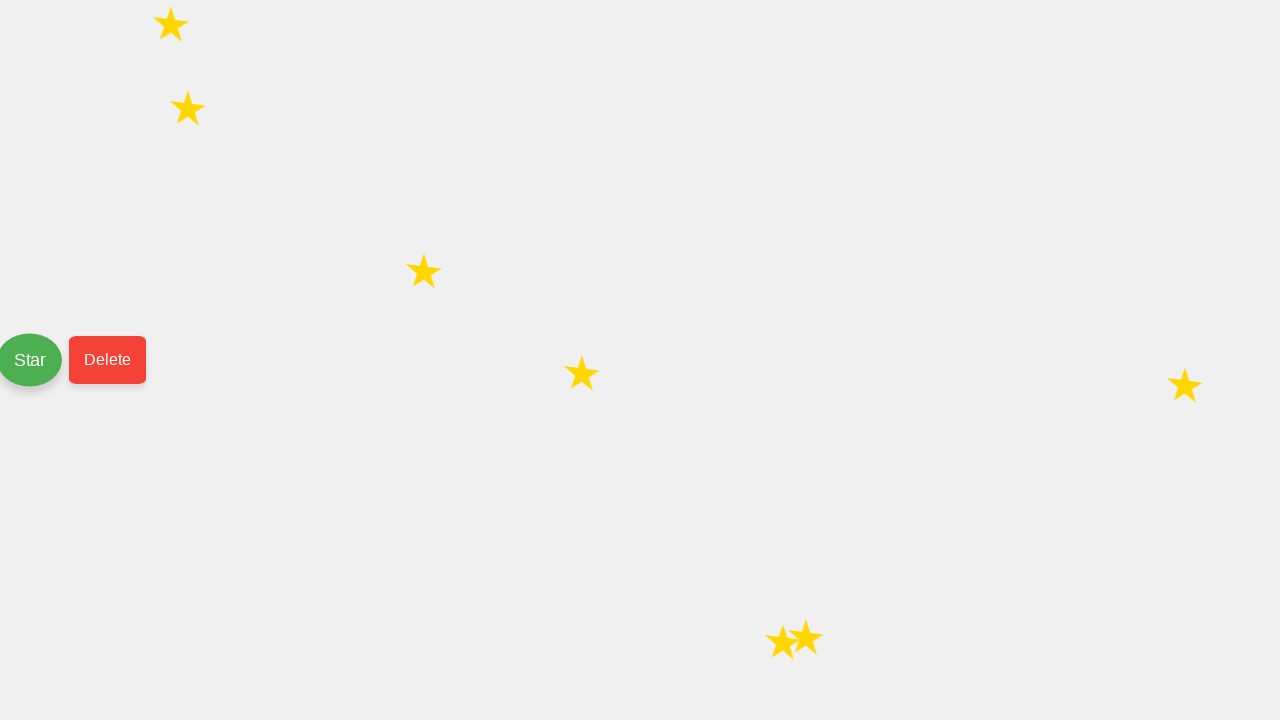

Clicked delete button to remove star 1 at (108, 360) on #delete-button
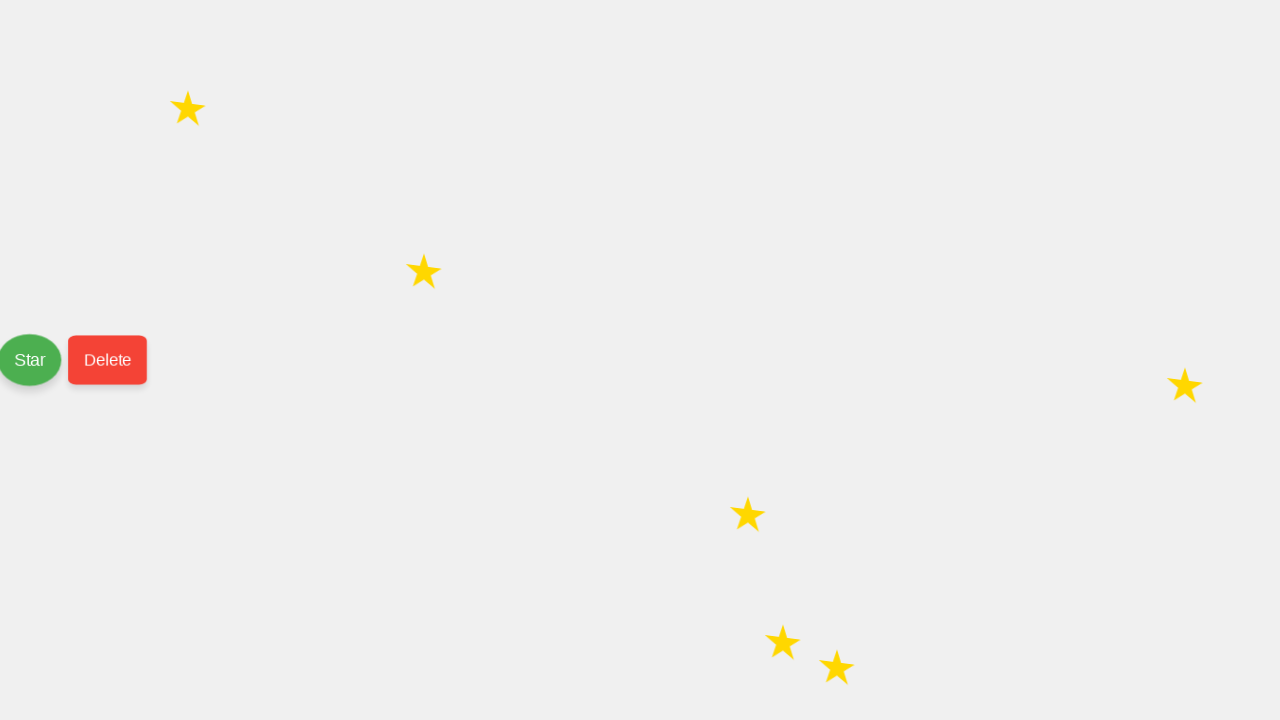

Clicked delete button to remove star 2 at (108, 360) on #delete-button
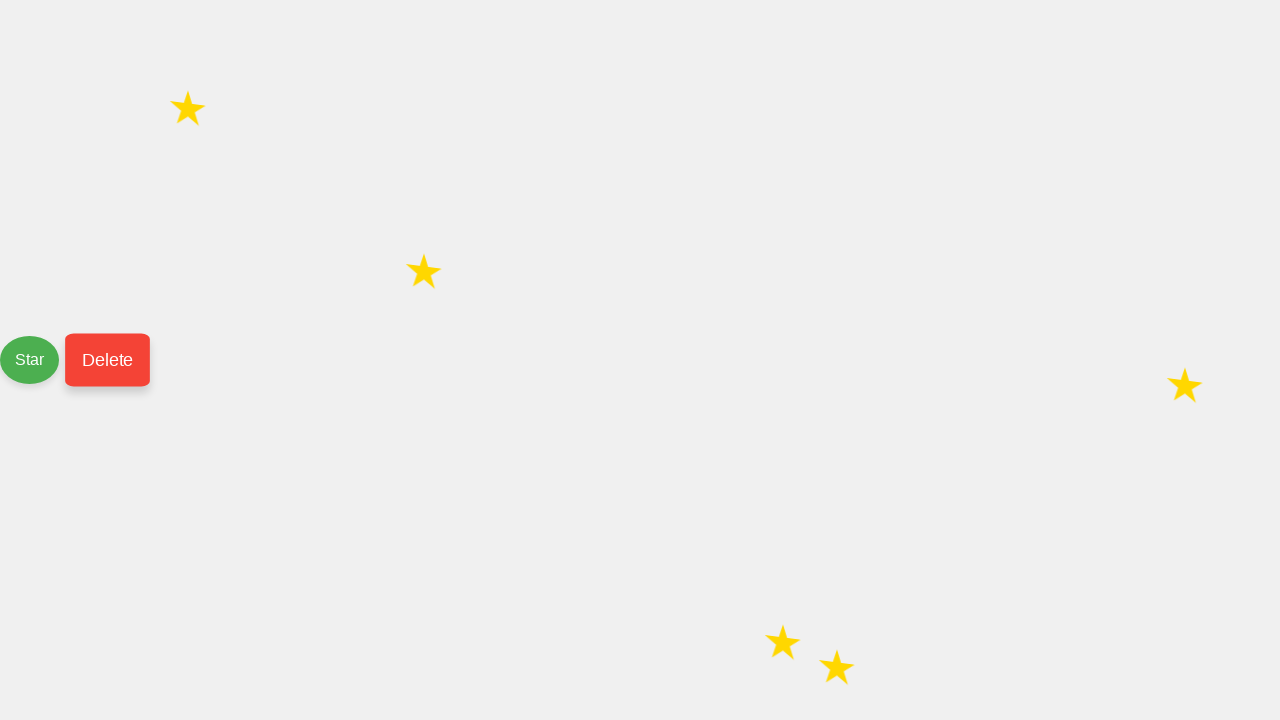

Clicked delete button to remove star 3 at (108, 360) on #delete-button
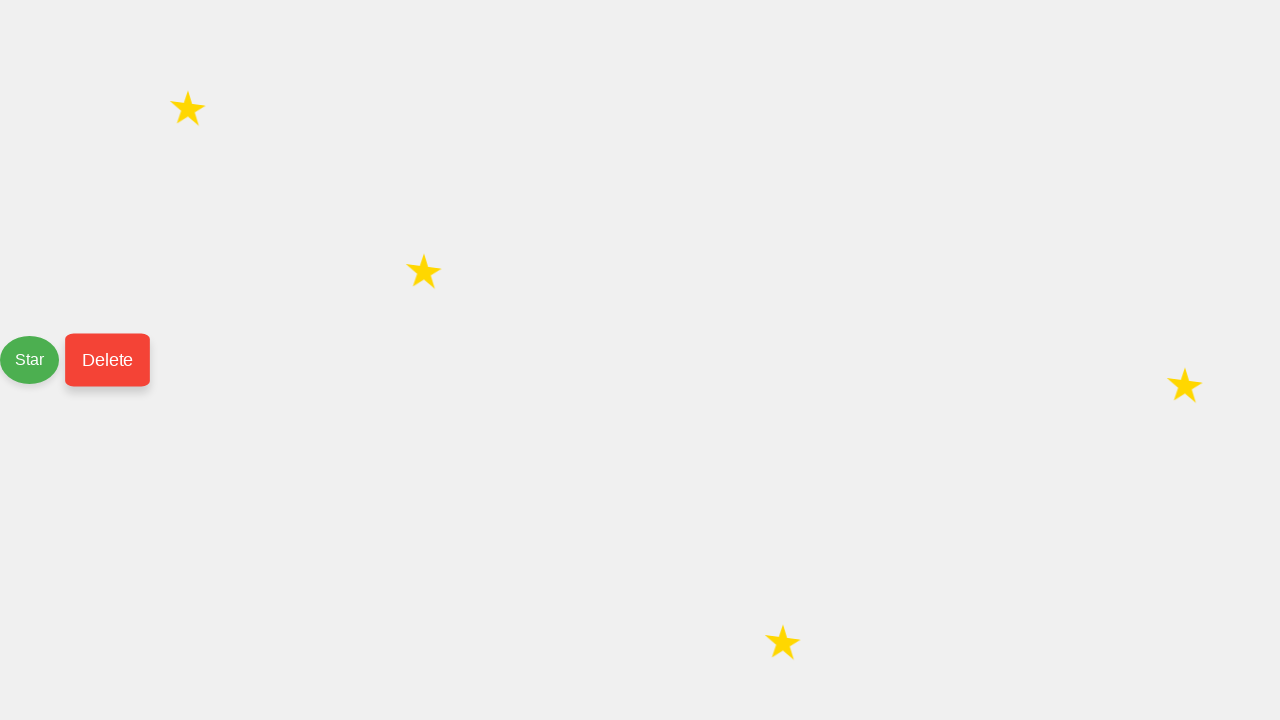

Verified that exactly 4 stars remain on the page
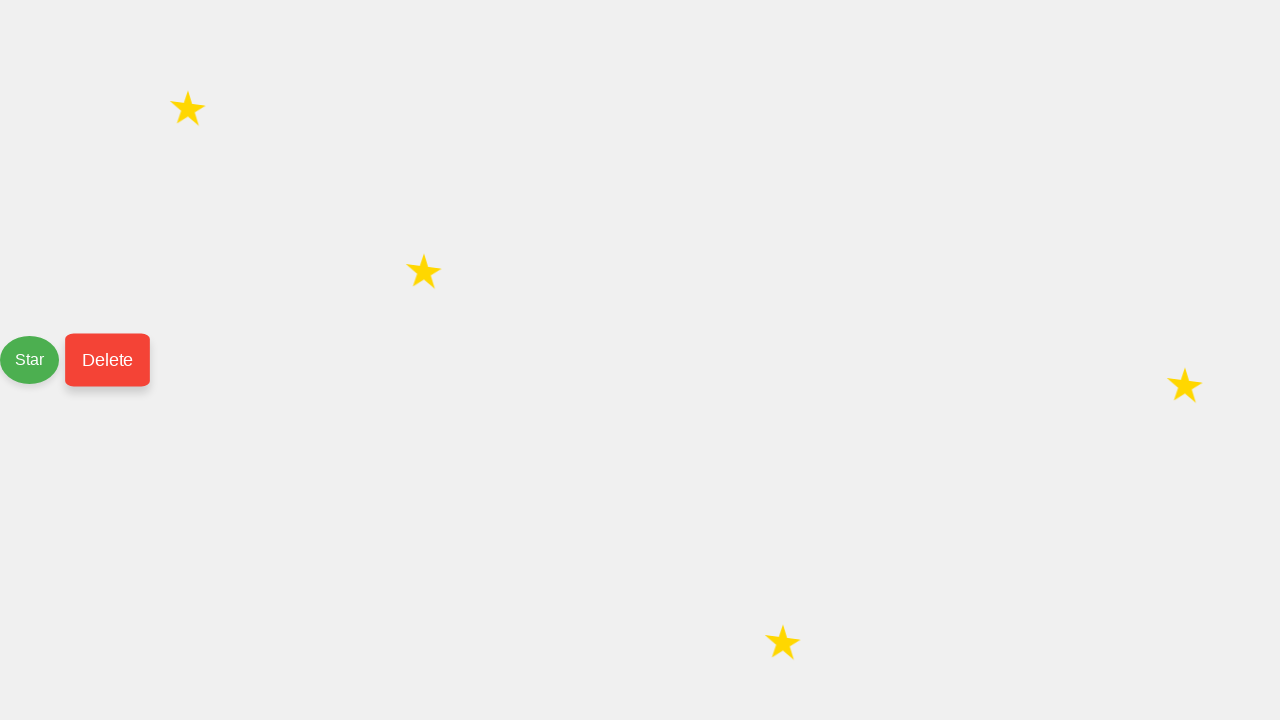

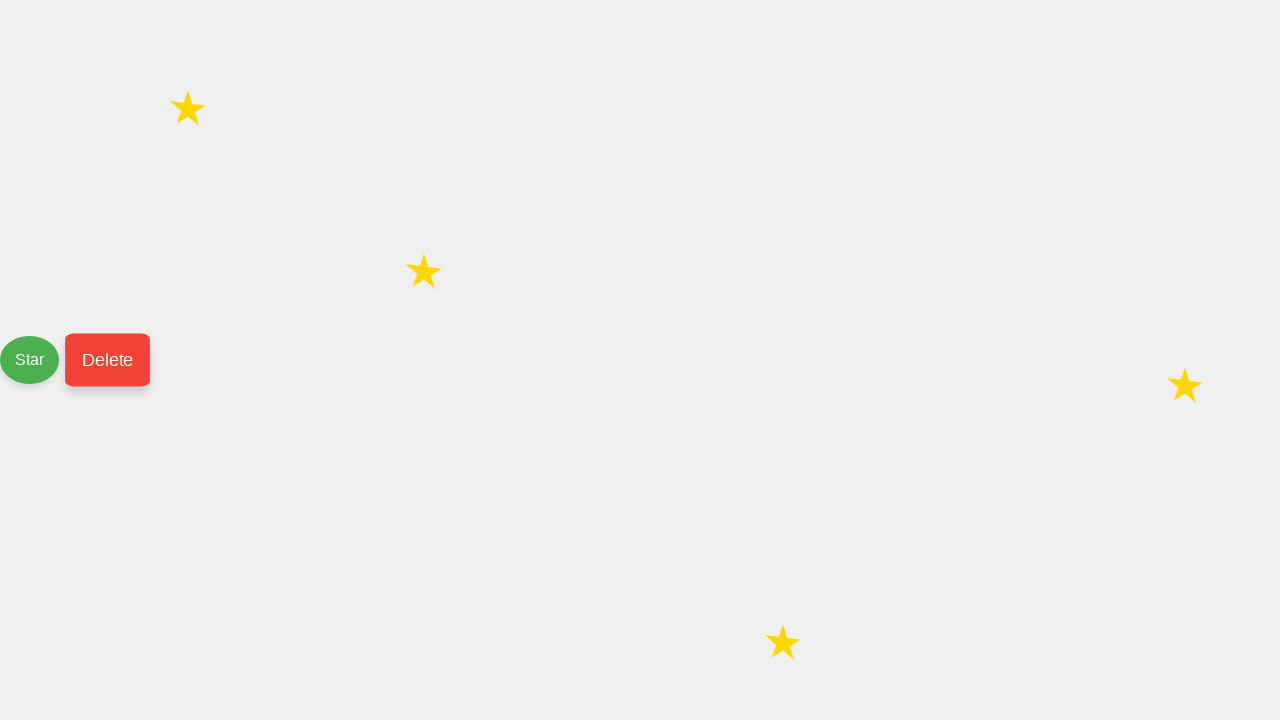